Navigates to ZeroBank login page and verifies the header text is "Log in to ZeroBank"

Starting URL: http://zero.webappsecurity.com/login.html

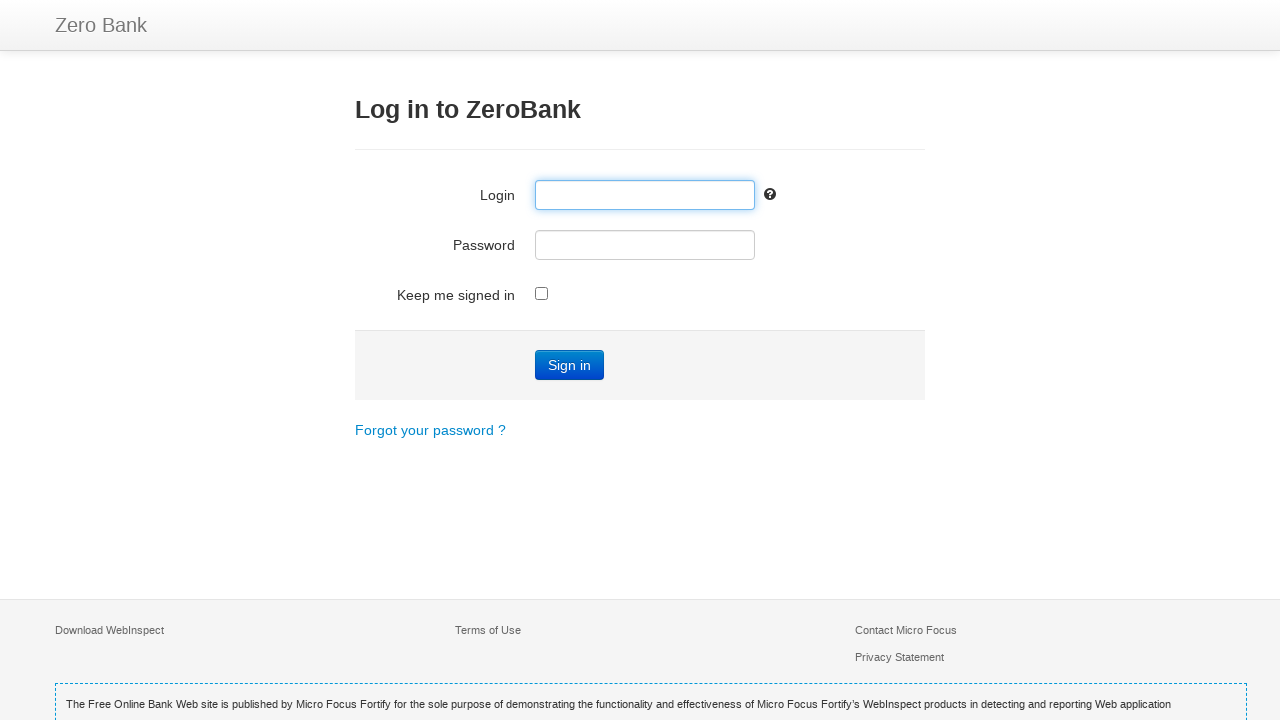

Navigated to ZeroBank login page
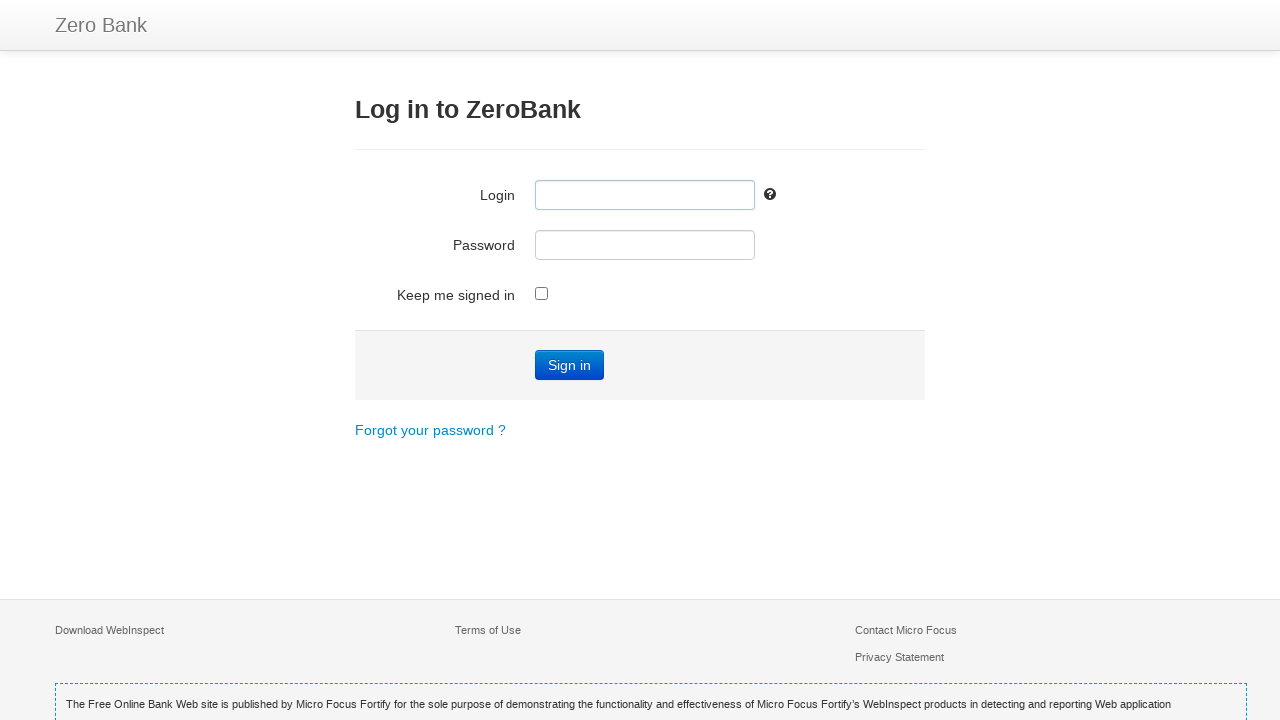

Located header element (h3)
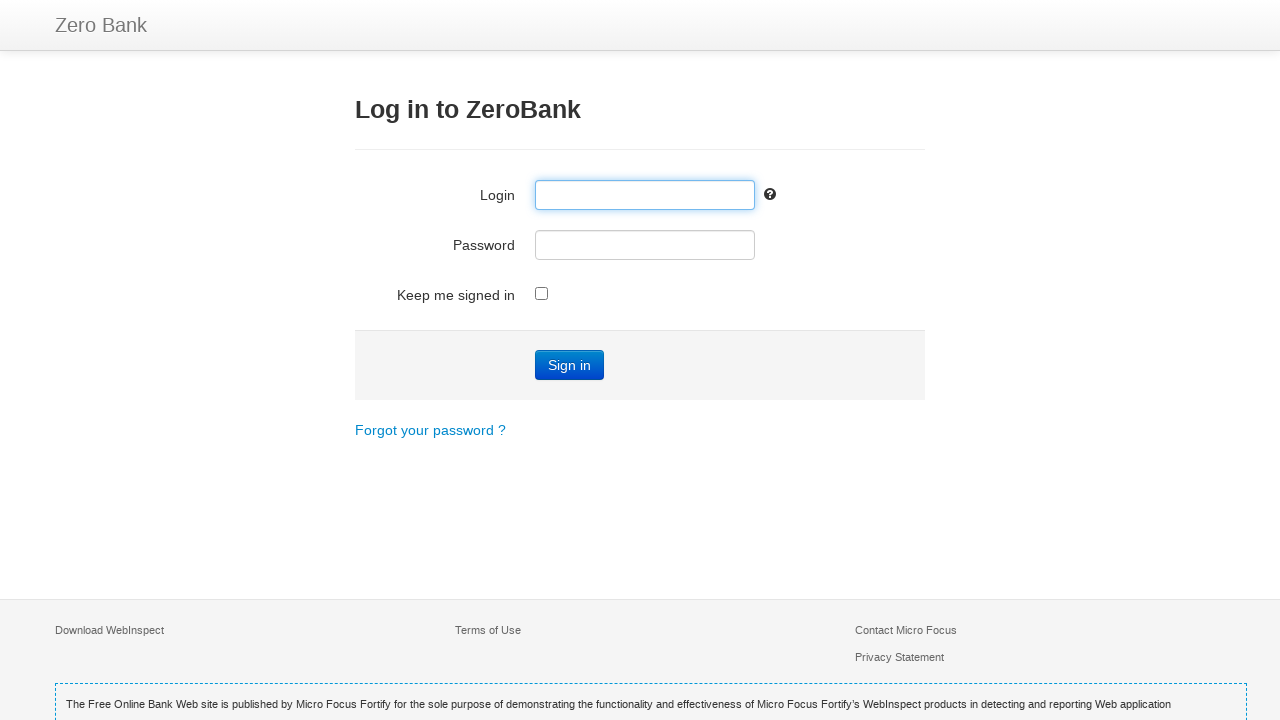

Retrieved header text: 'Log in to ZeroBank'
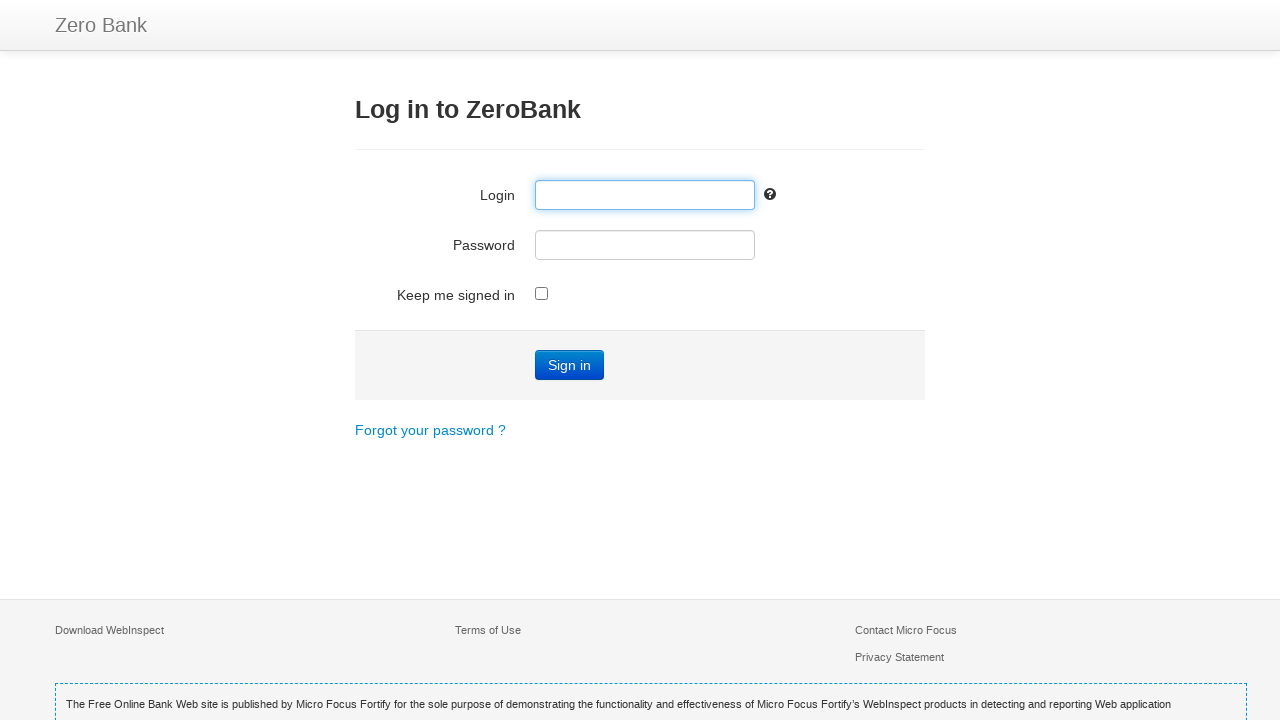

Verified header text is 'Log in to ZeroBank'
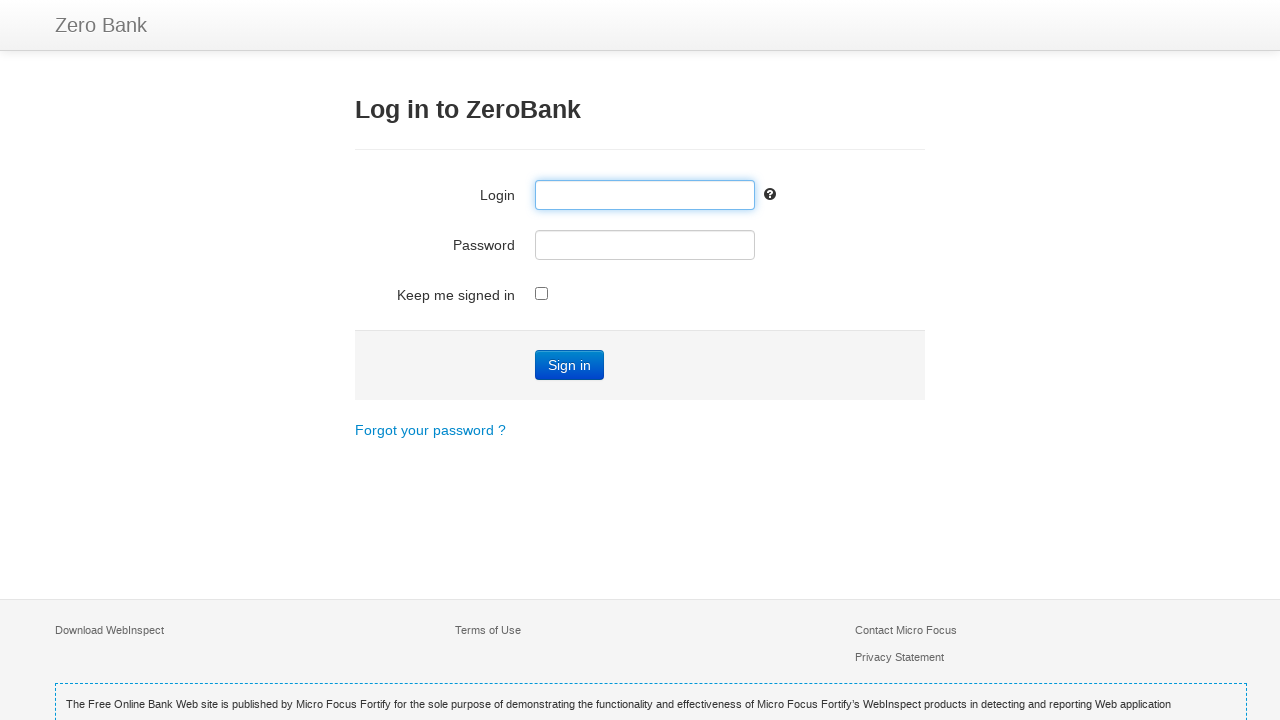

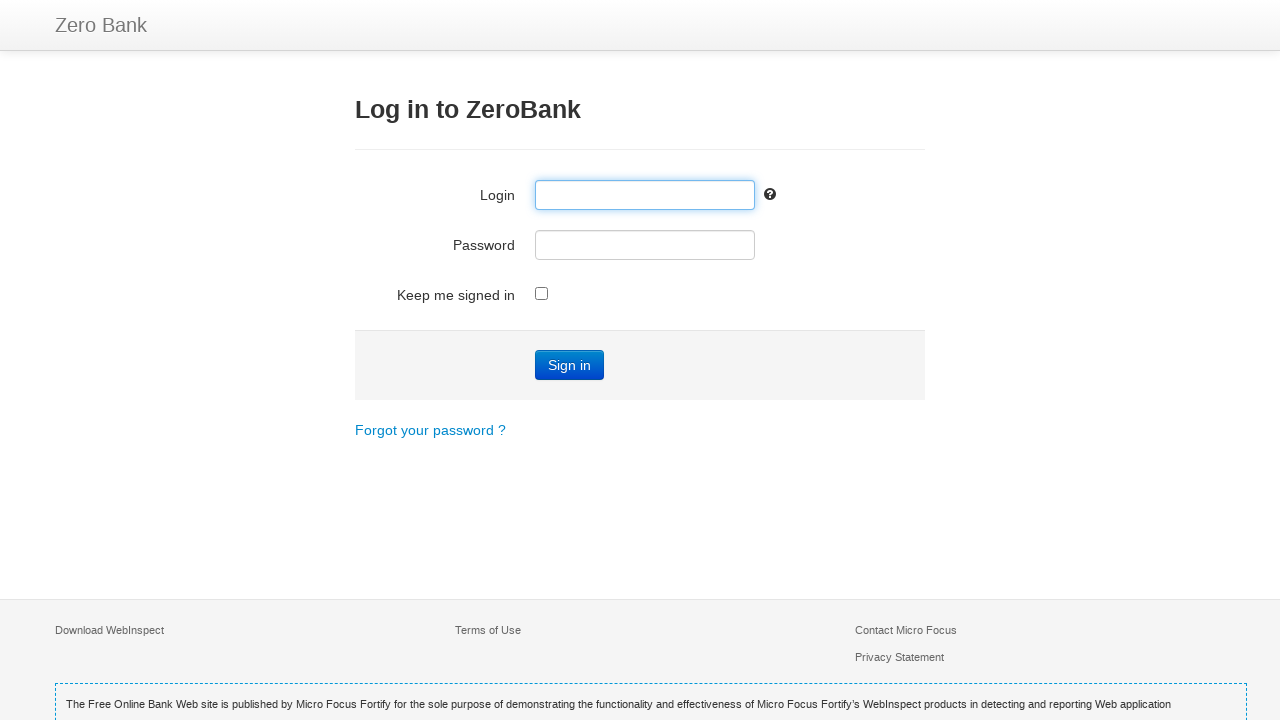